Tests clicking on a button with dynamic ID generation on the automation sandbox page

Starting URL: https://thefreerangetester.github.io/sandbox-automation-testing/

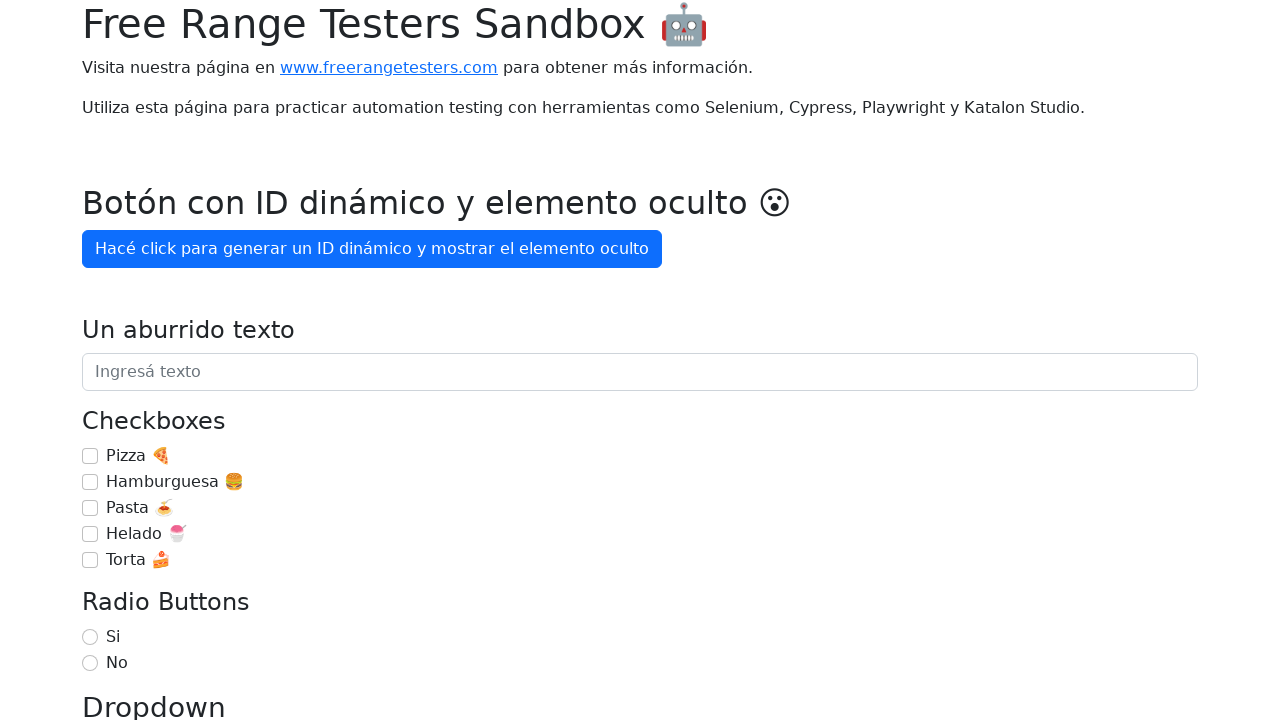

Navigated to automation sandbox testing page
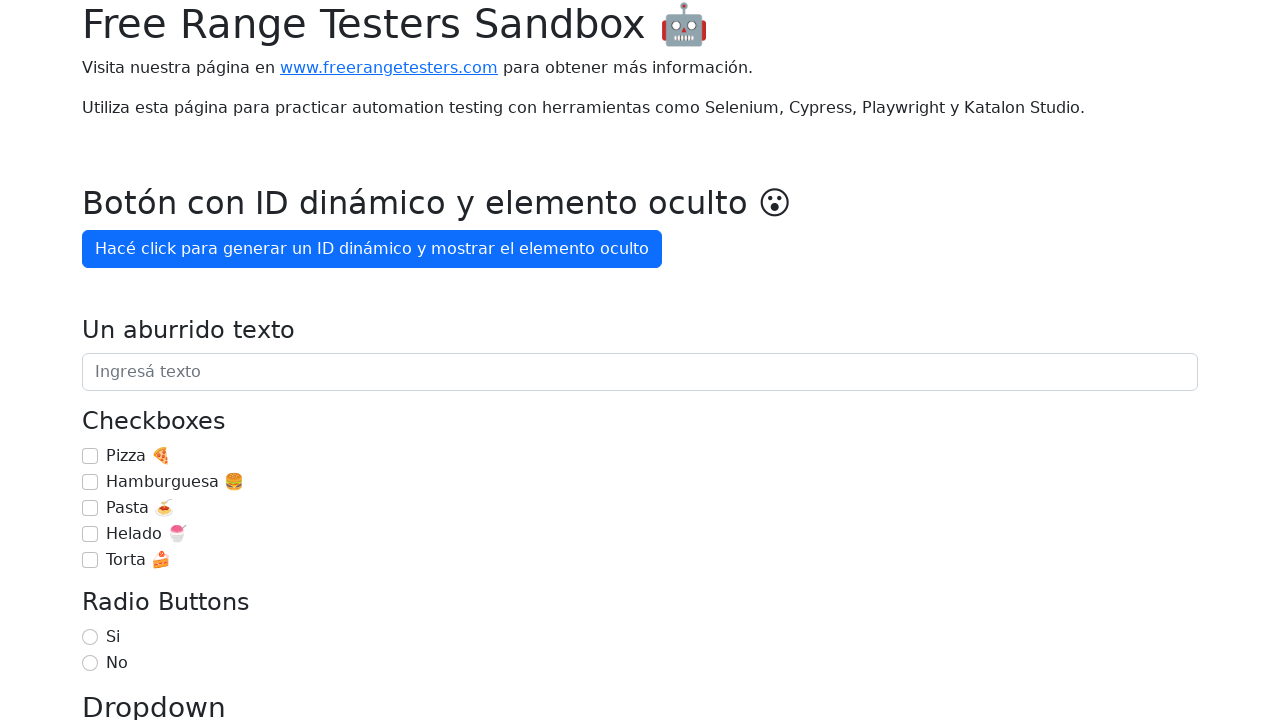

Clicked button to generate dynamic ID at (372, 249) on internal:role=button[name="Hacé click para generar un ID"i]
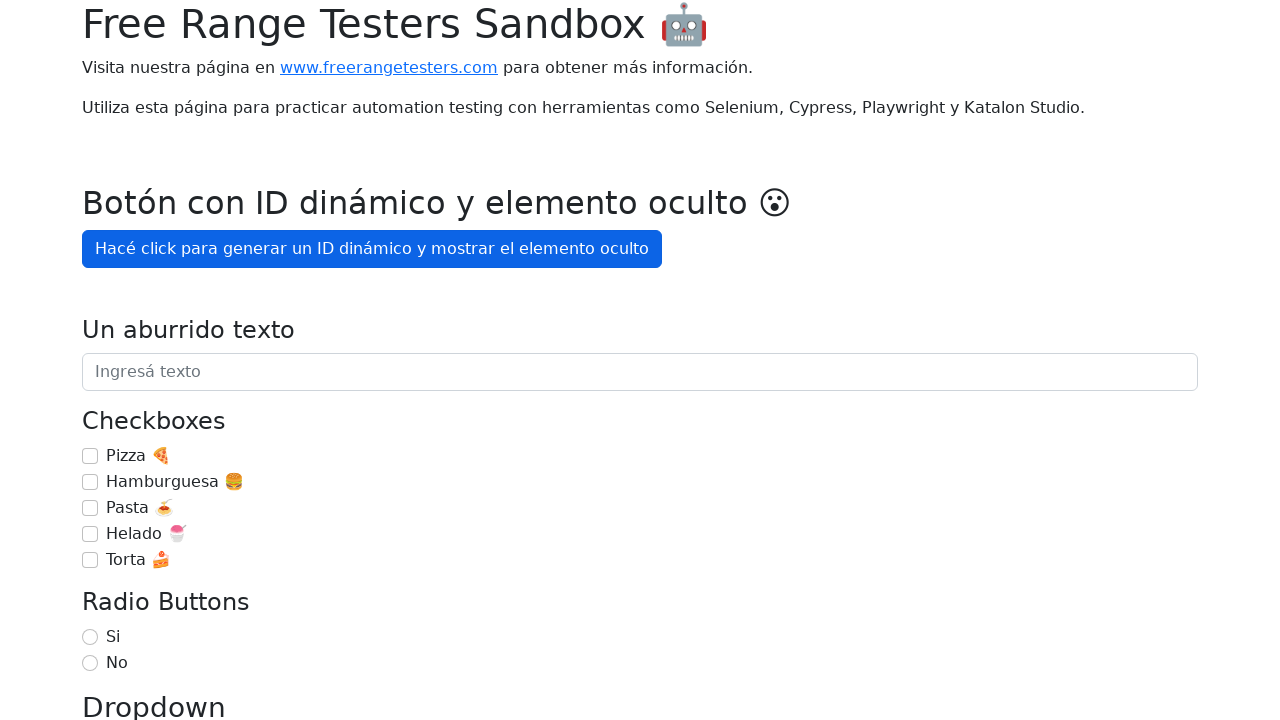

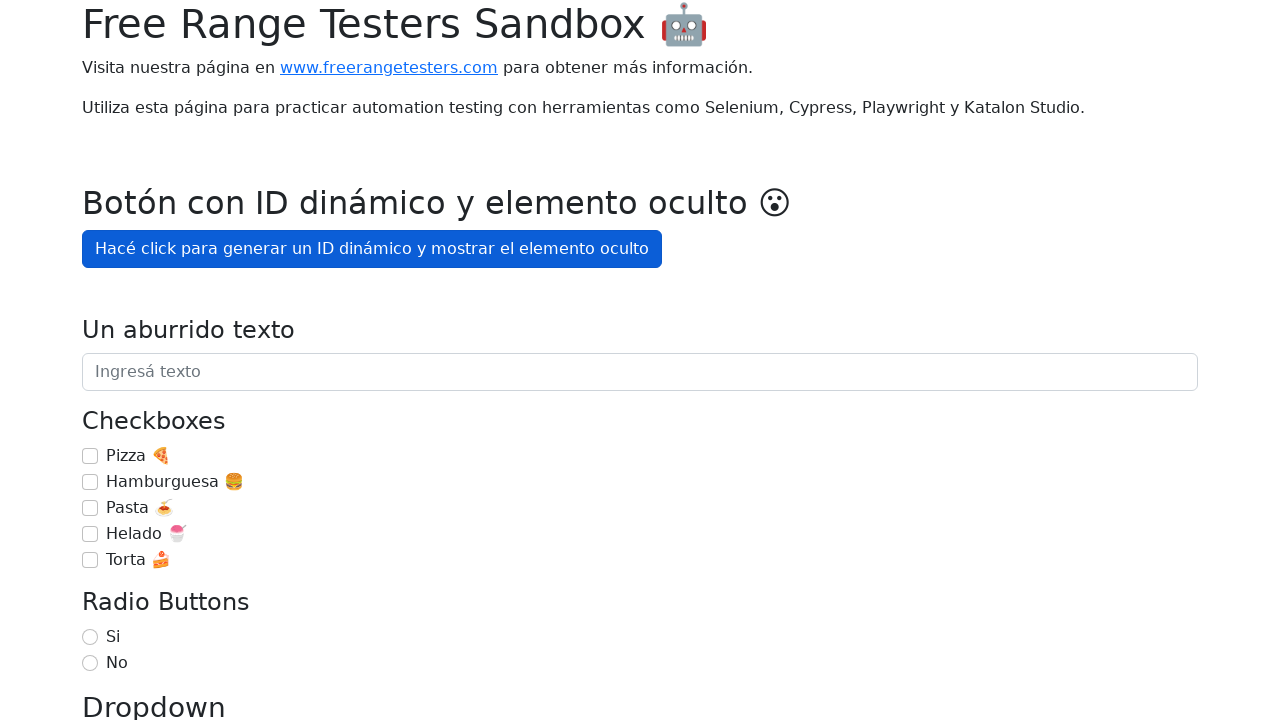